Tests JavaScript alert handling by clicking an alert button, capturing the alert text, and accepting the alert dialog.

Starting URL: https://rahulshettyacademy.com/AutomationPractice/

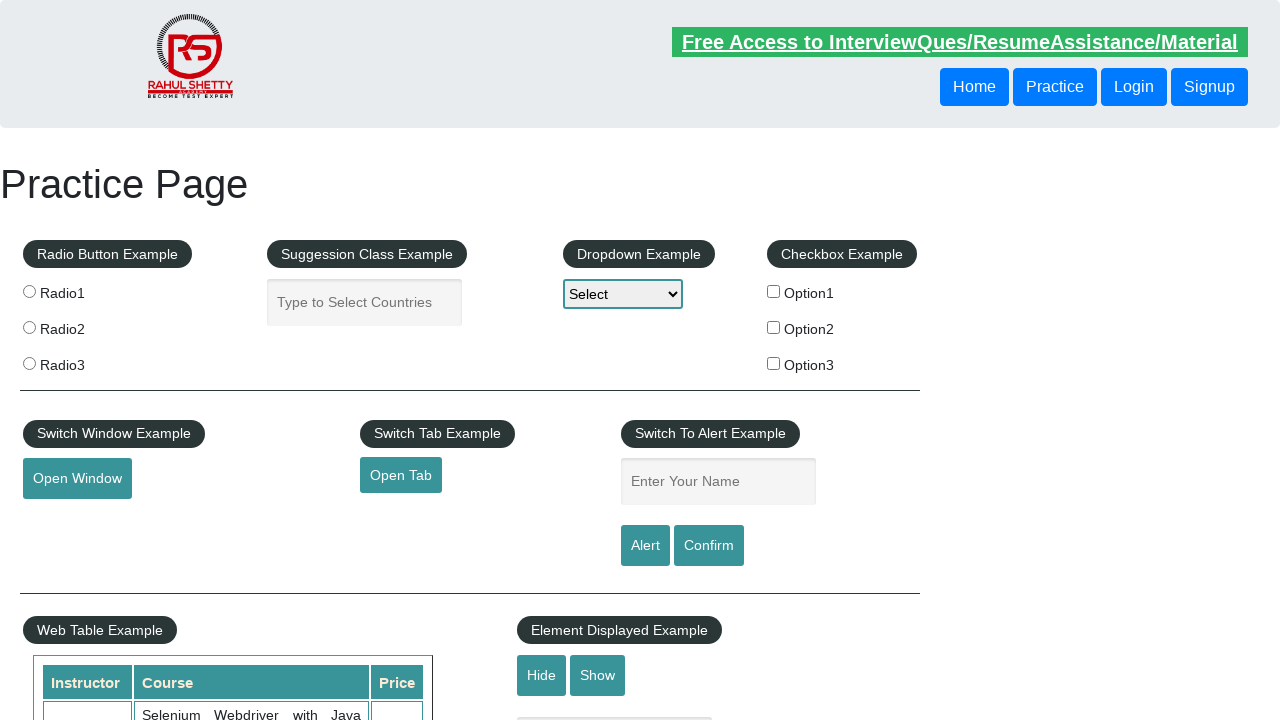

Page loaded - DOM content ready
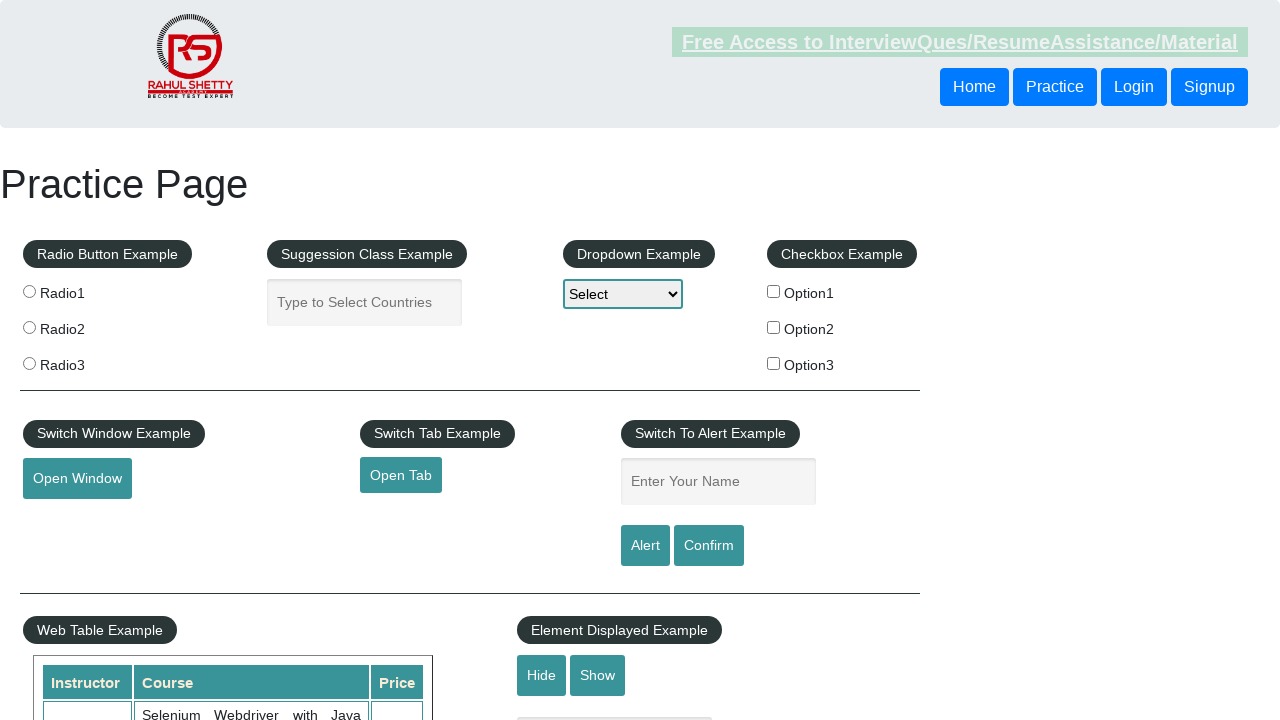

Alert button located and verified as visible
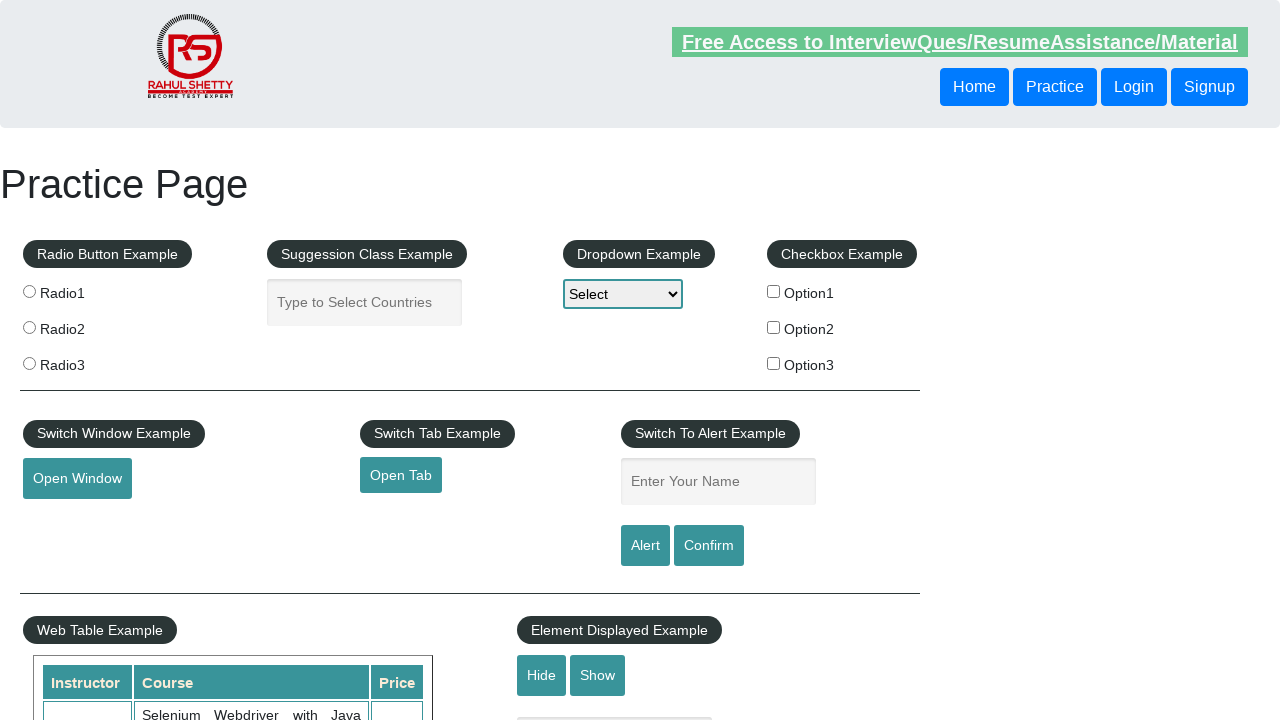

Dialog handler configured to capture and accept alerts
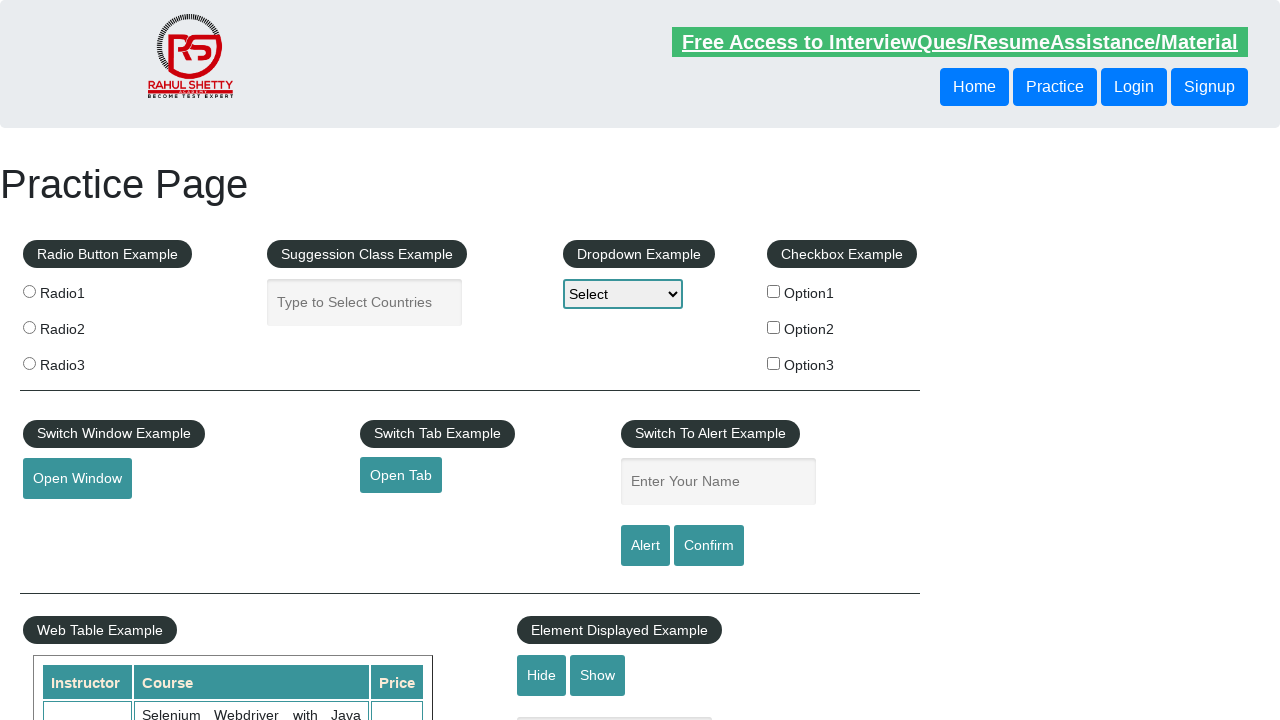

Clicked alert button to trigger JavaScript alert at (645, 546) on #alertbtn
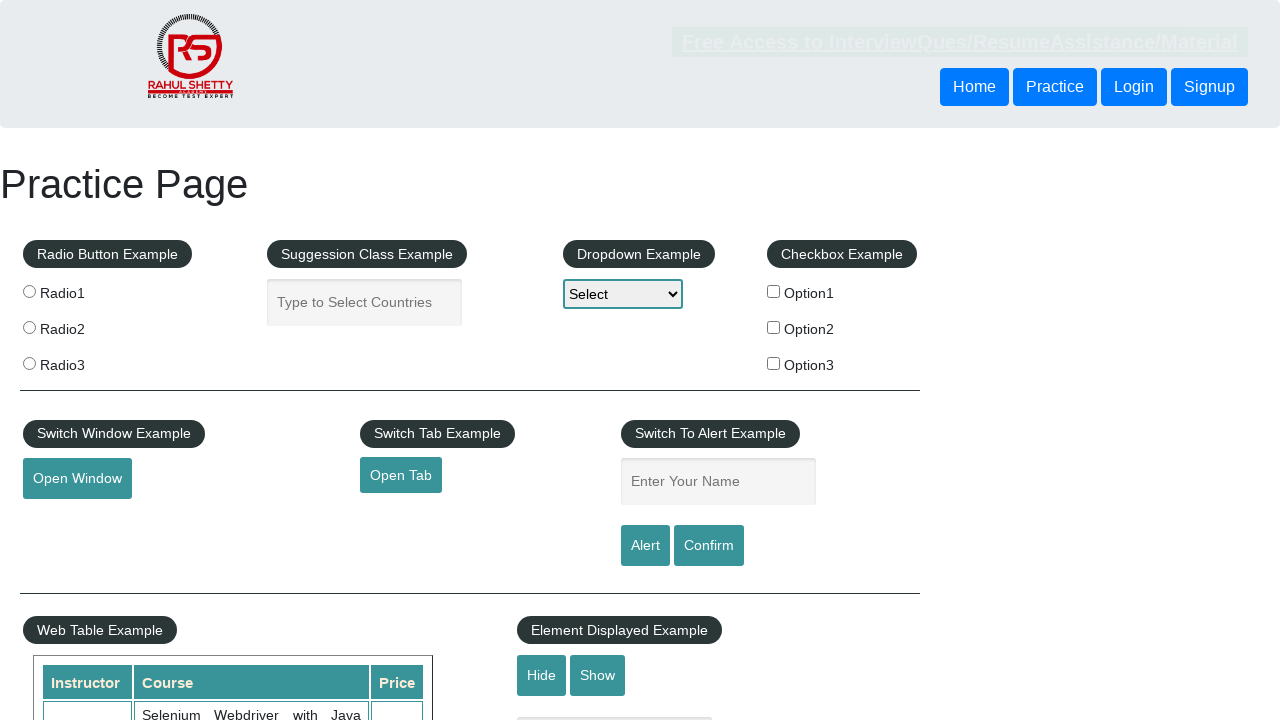

Waited for alert dialog to be processed
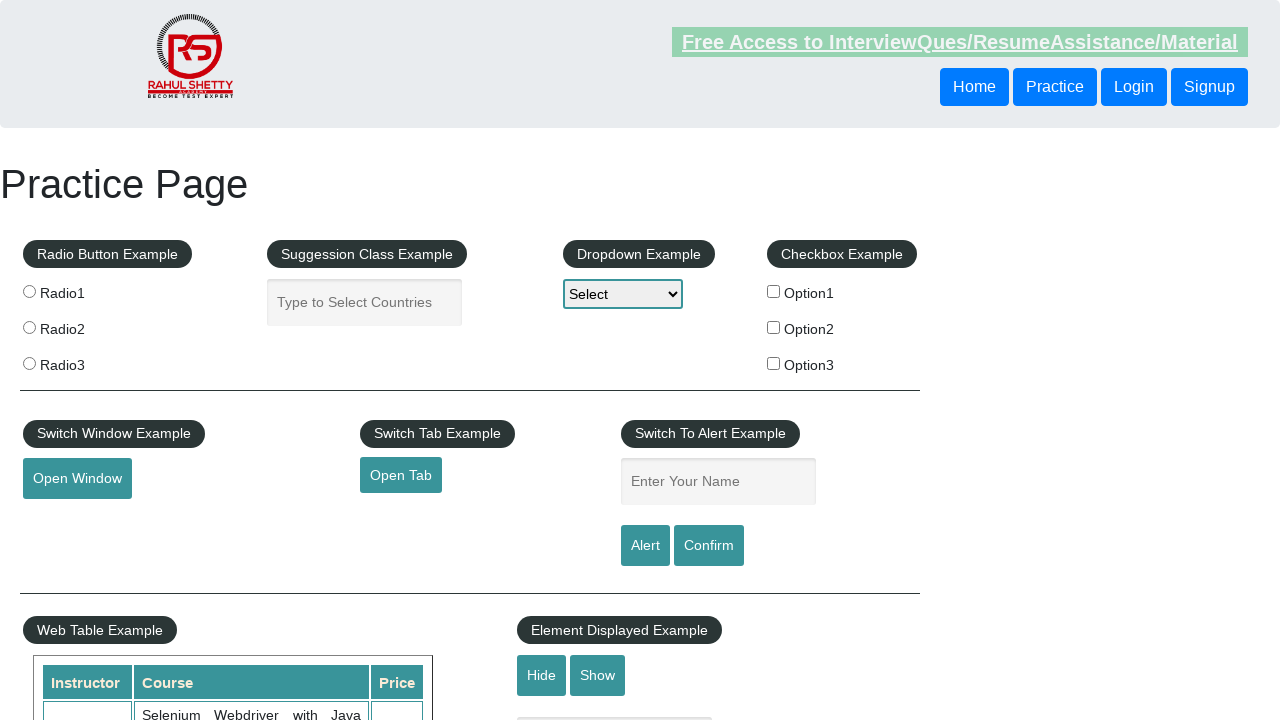

Alert message captured: Hello , share this practice page and share your knowledge
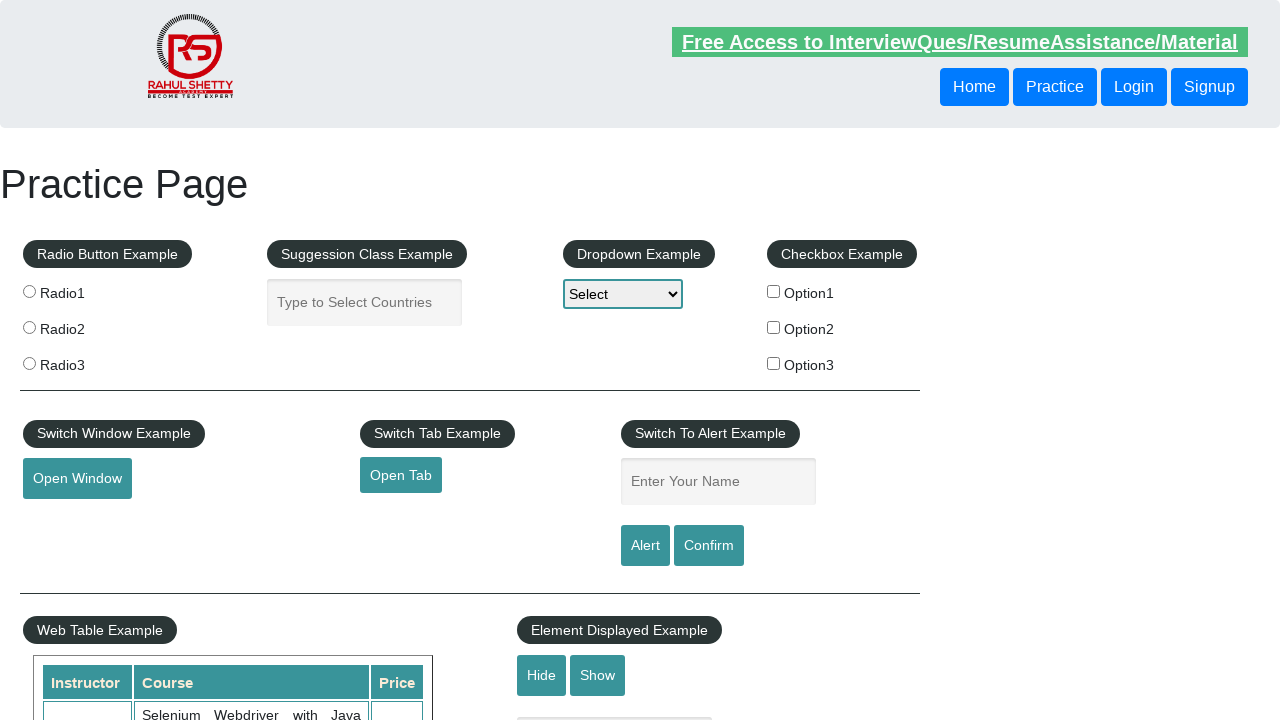

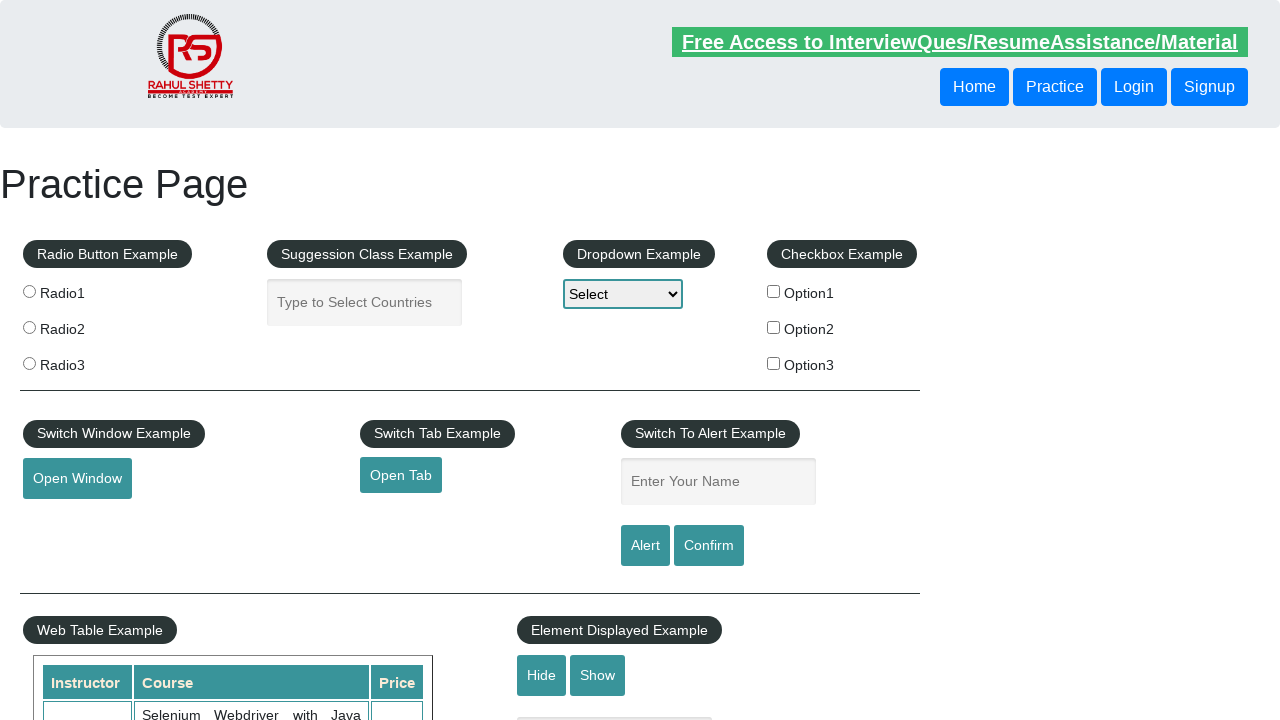